Tests opting out of A/B tests by first verifying the page shows an A/B test variation, then adding an opt-out cookie and refreshing to confirm the opt-out works

Starting URL: http://the-internet.herokuapp.com/abtest

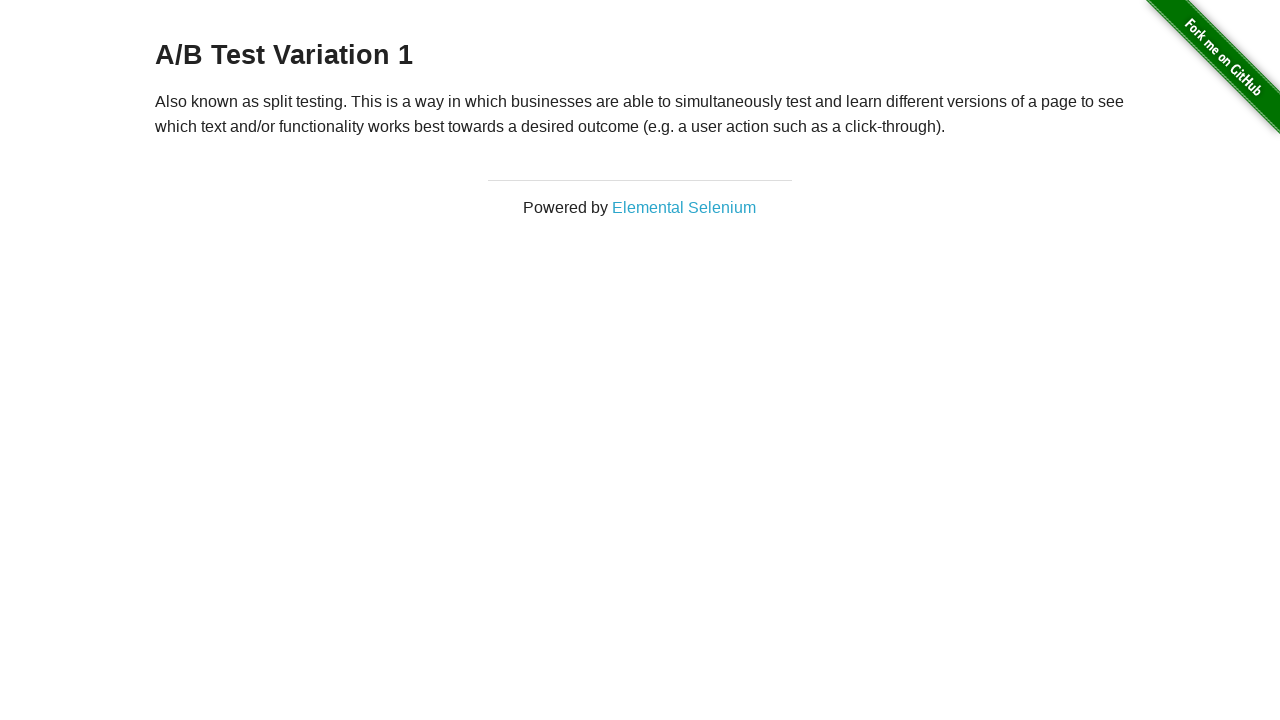

Waited for heading element to load
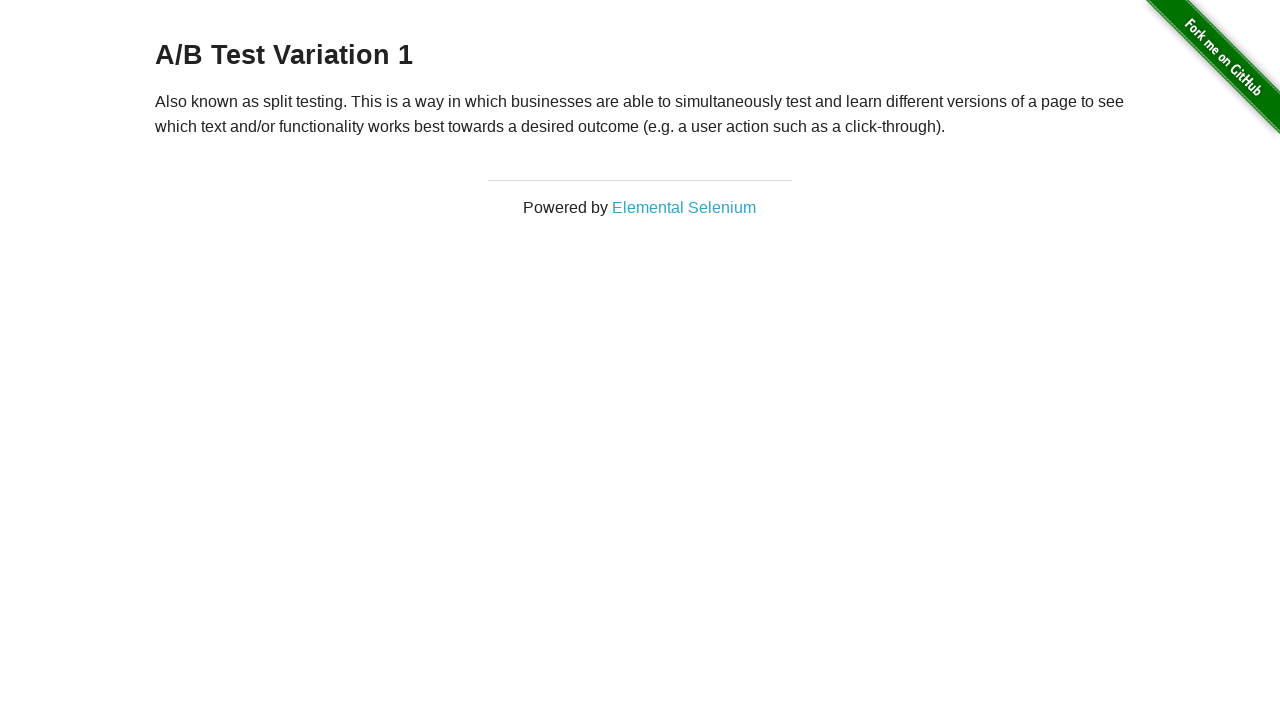

Retrieved heading text: 'A/B Test Variation 1'
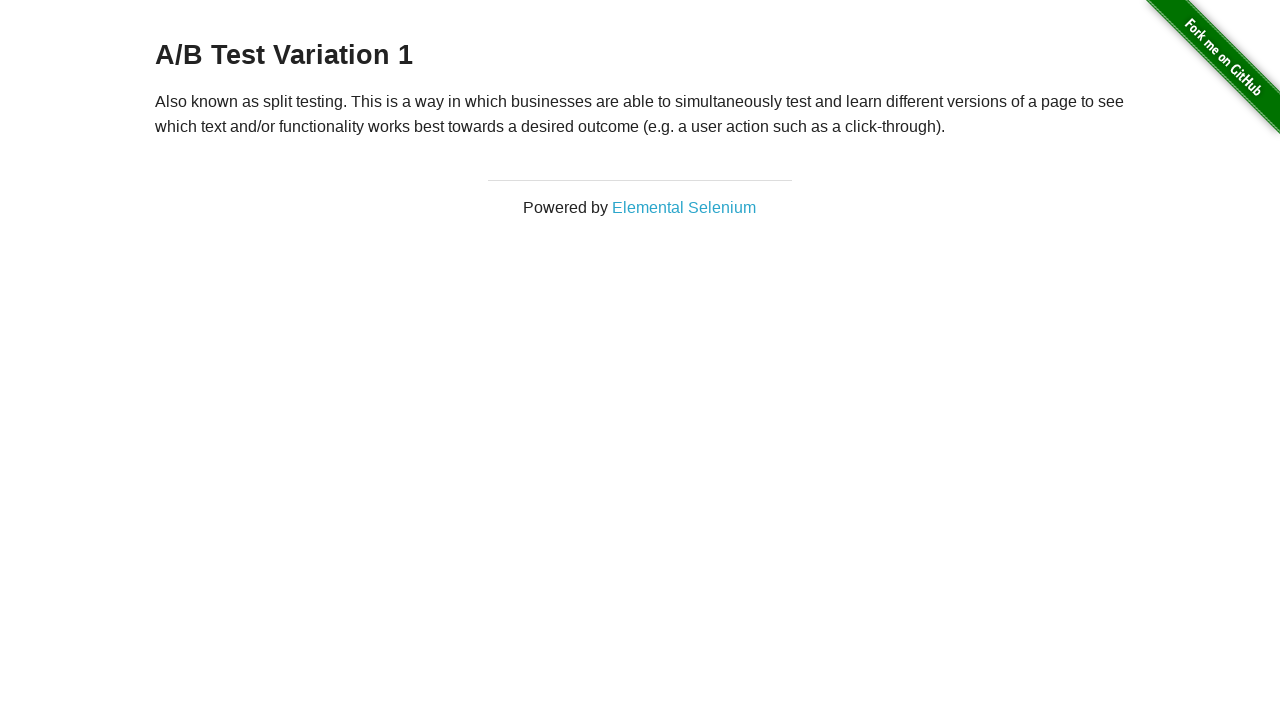

Verified page shows A/B test variation
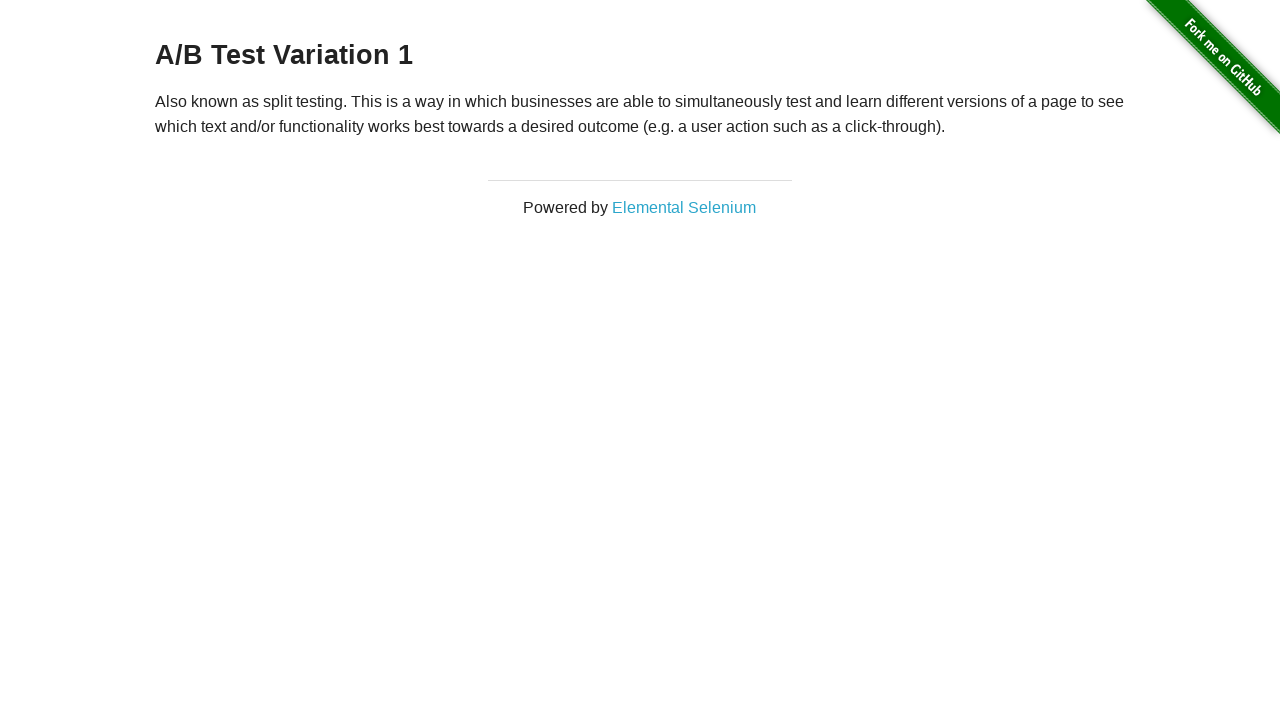

Added optimizelyOptOut cookie to context
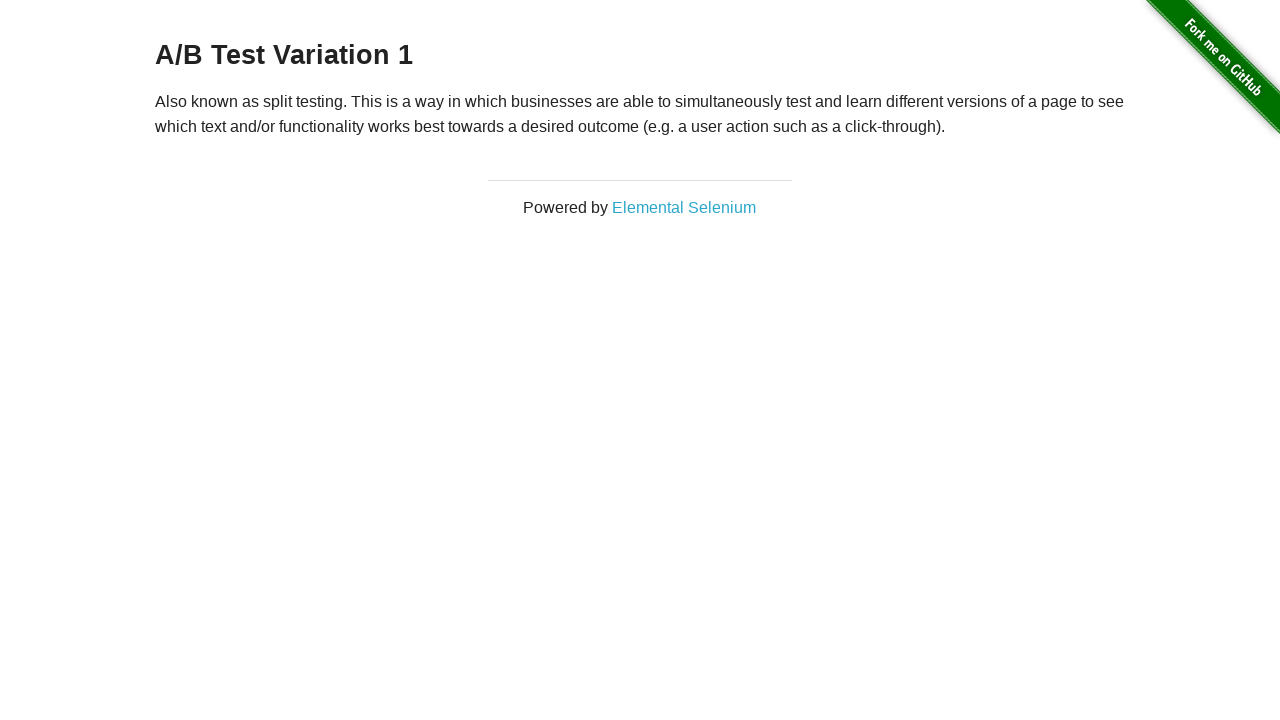

Reloaded page to apply opt-out cookie
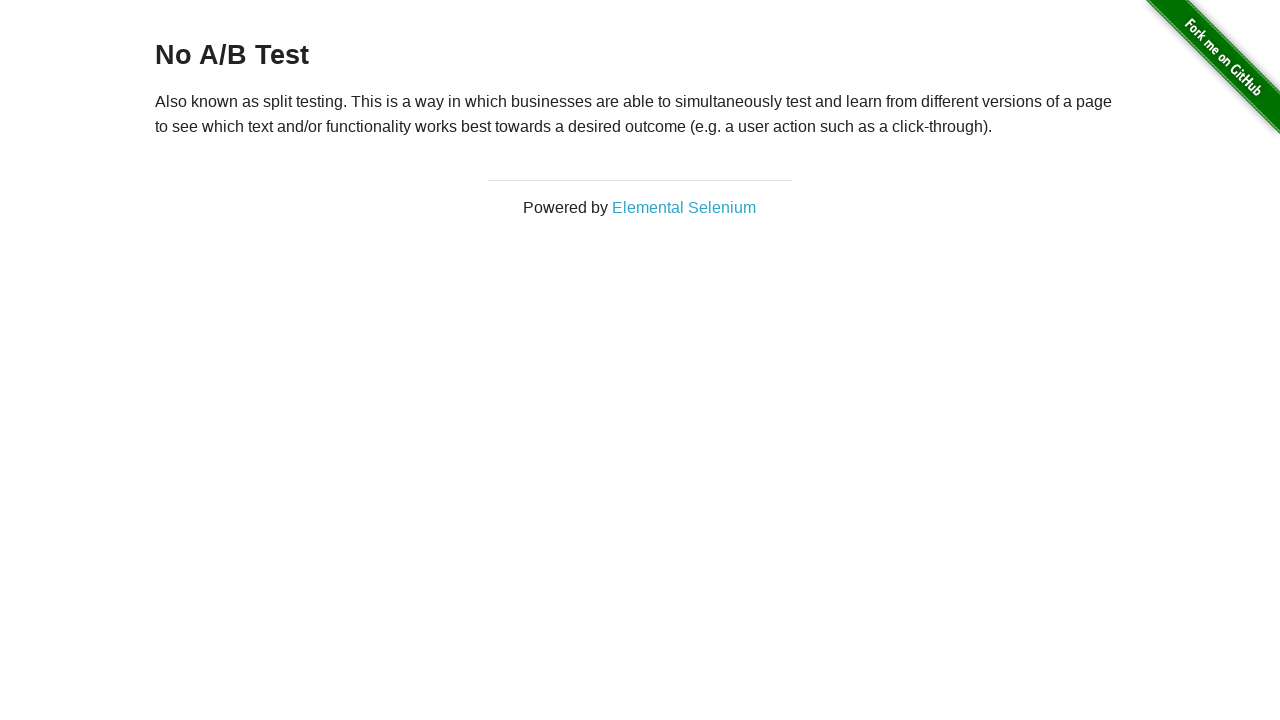

Retrieved heading text after reload: 'No A/B Test'
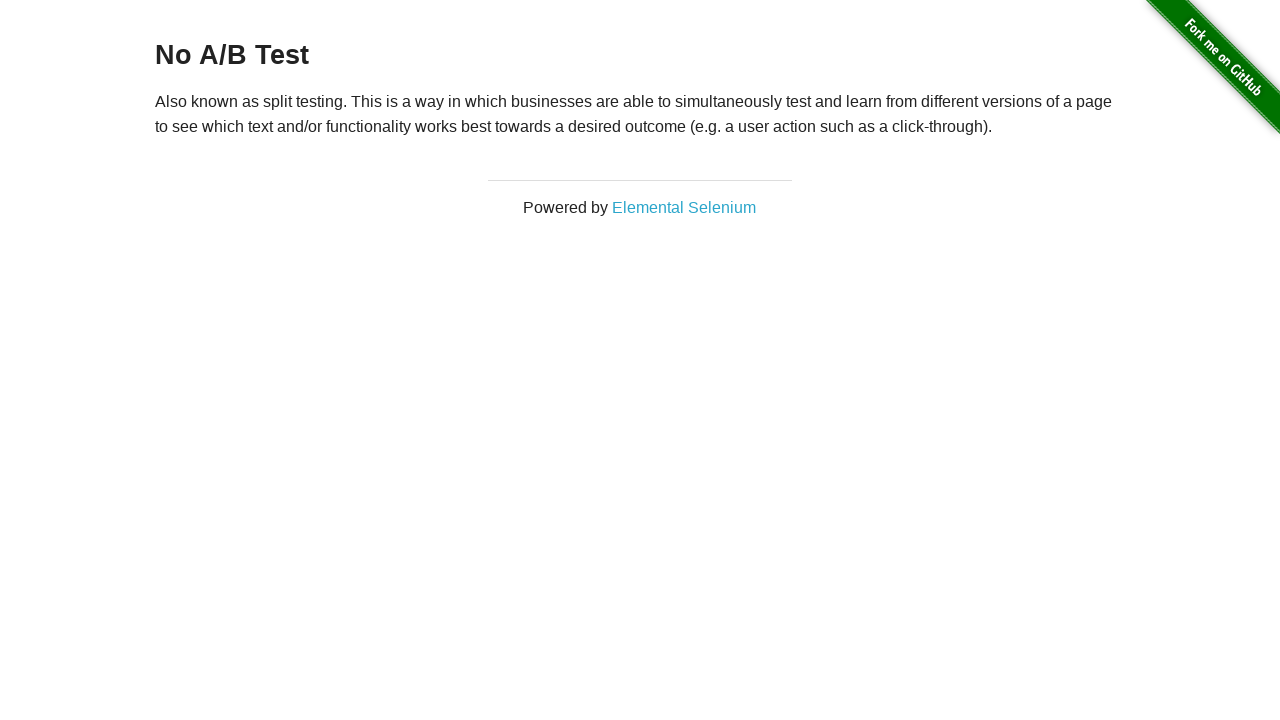

Verified opt-out successful - page shows 'No A/B Test'
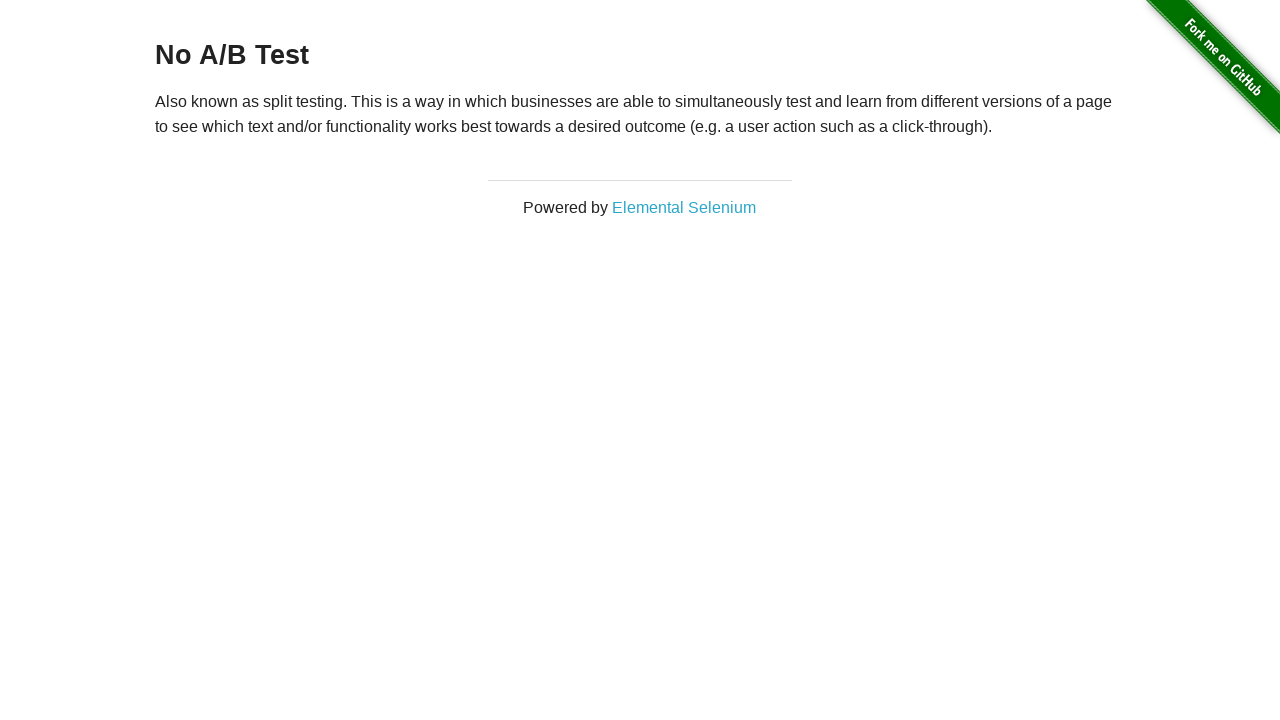

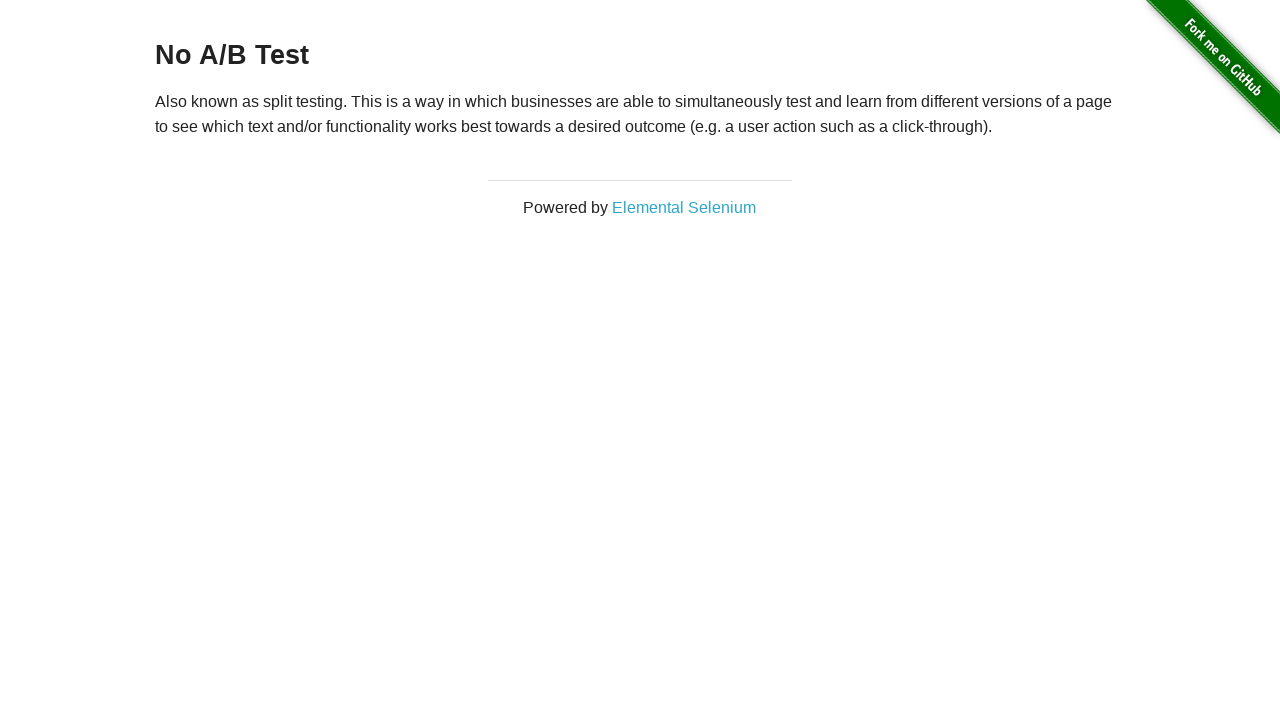